Tests navigation to Browse Languages page and verifies table headers are displayed correctly

Starting URL: http://www.99-bottles-of-beer.net/

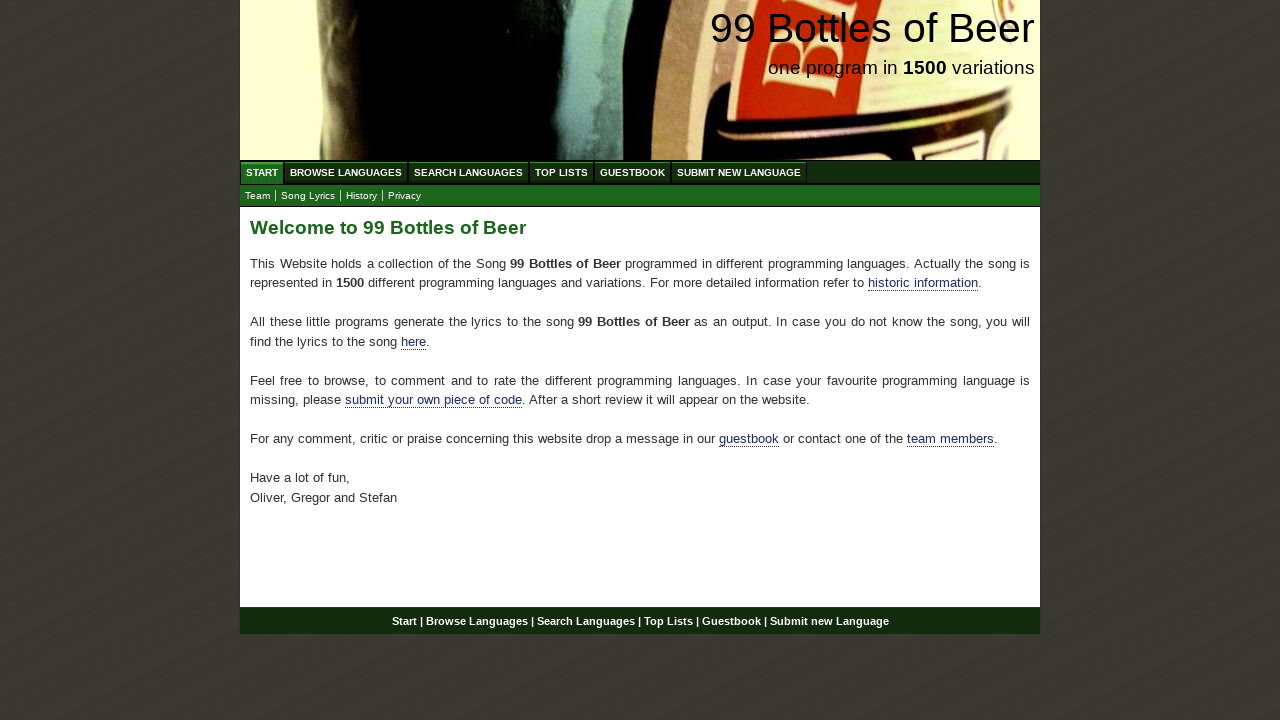

Clicked on Browse Languages (ABC) link at (346, 172) on #menu a[href='/abc.html']
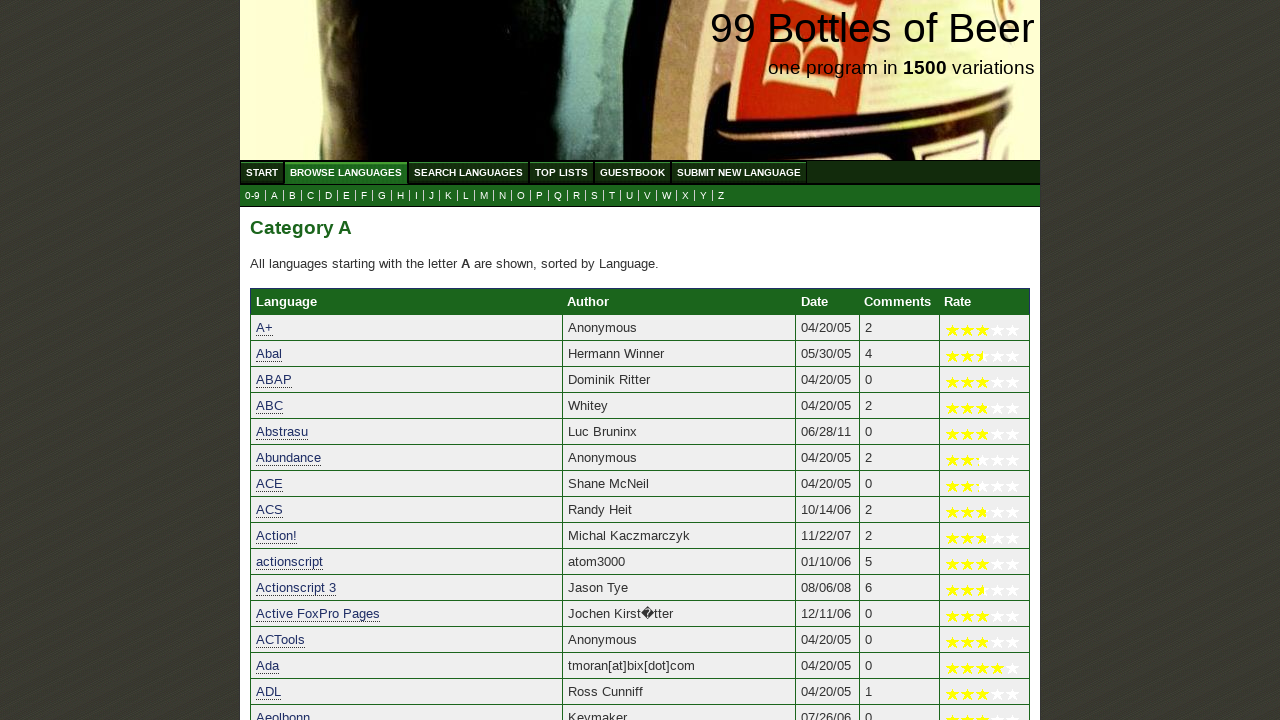

Language header is visible in category table
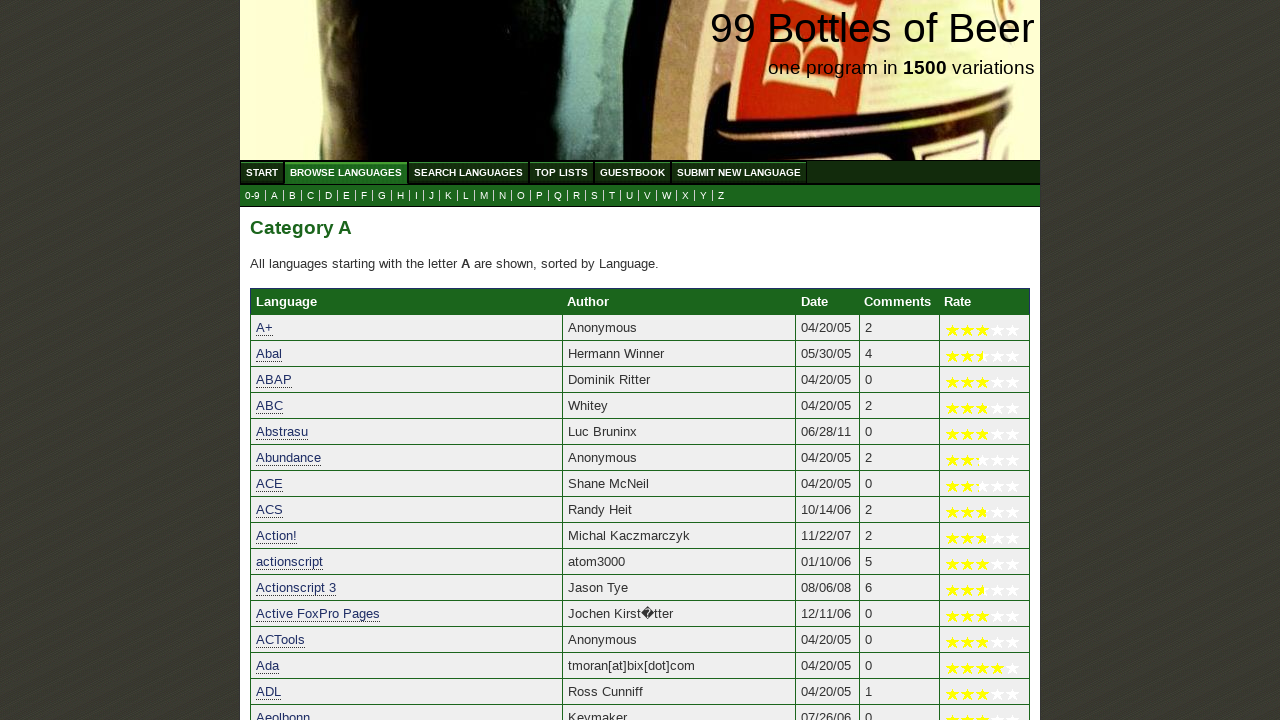

Author header is visible in category table
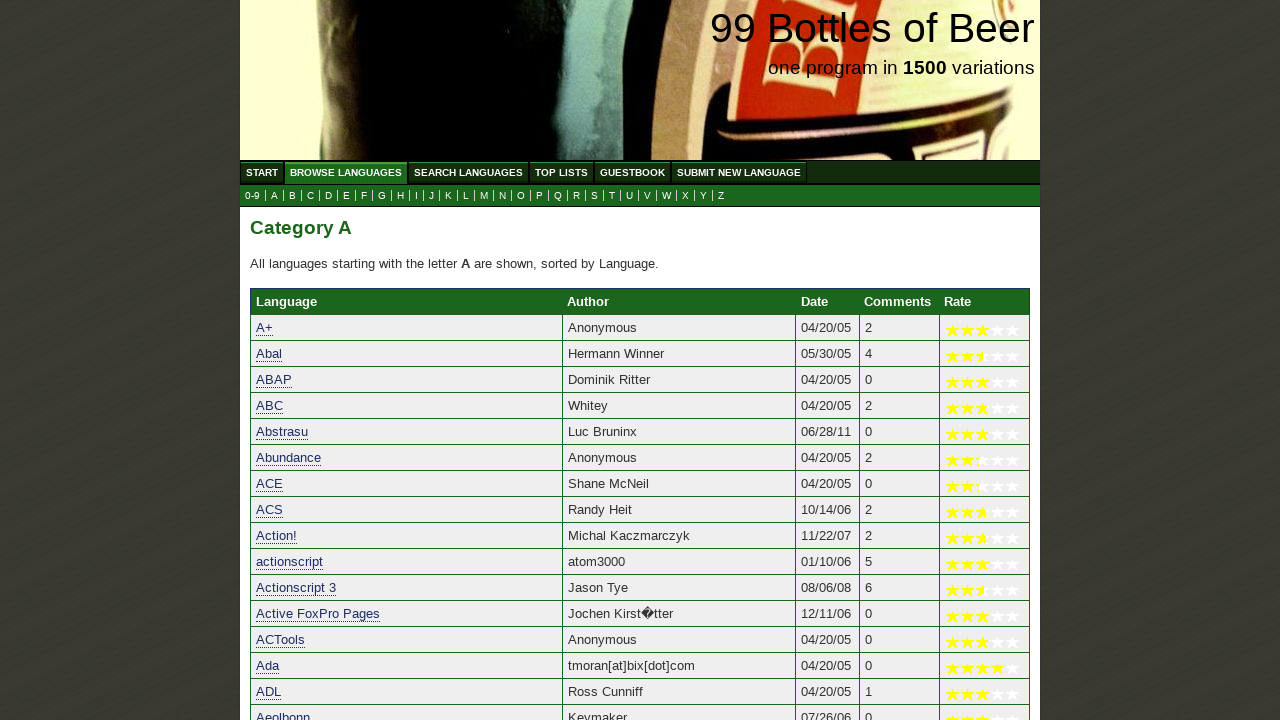

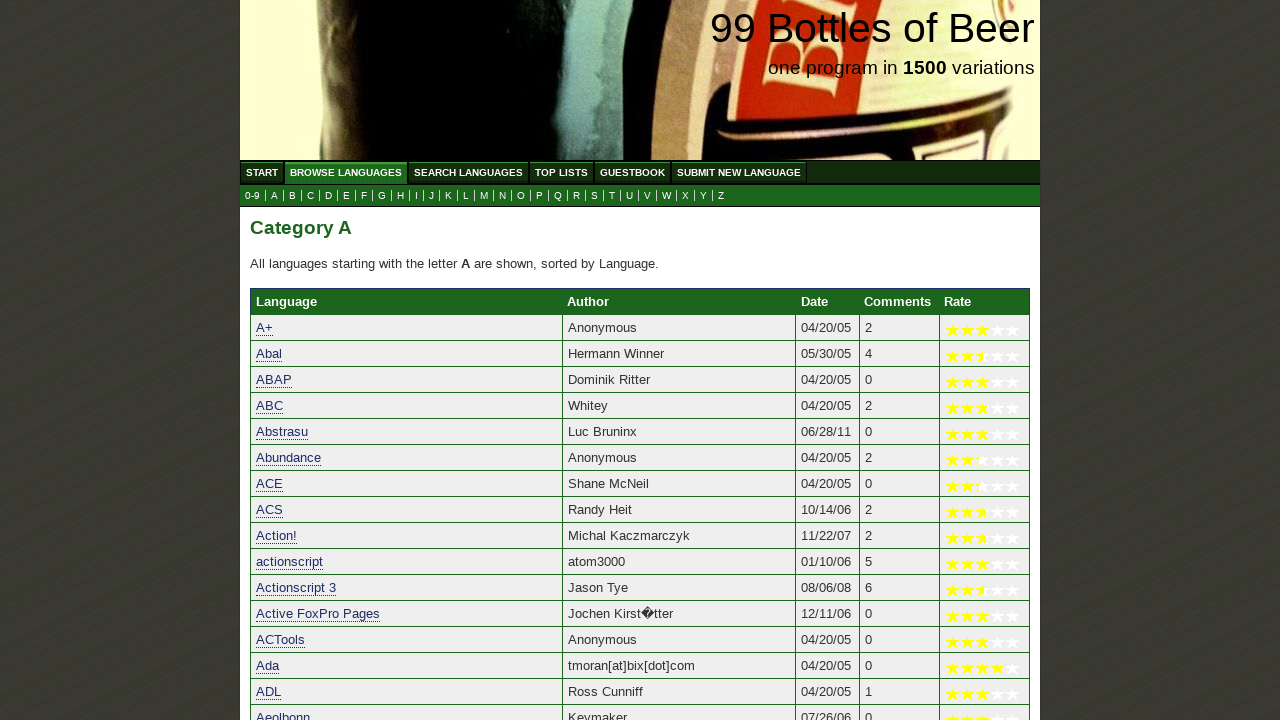